Tests radio button and checkbox selection by finding elements by name and clicking on specific values ("green" for color and "IE" for browser).

Starting URL: https://selenium08.blogspot.com/2019/07/check-box-and-radio-buttons.html

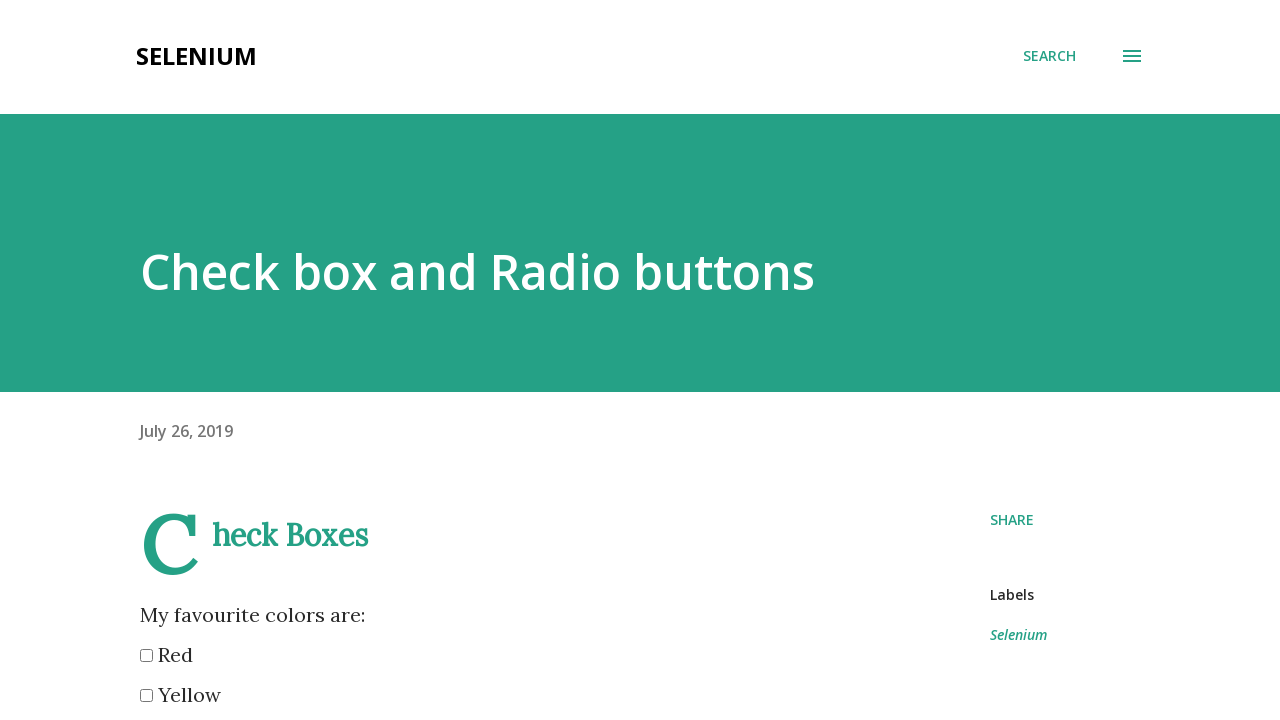

Navigated to radio button and checkbox test page
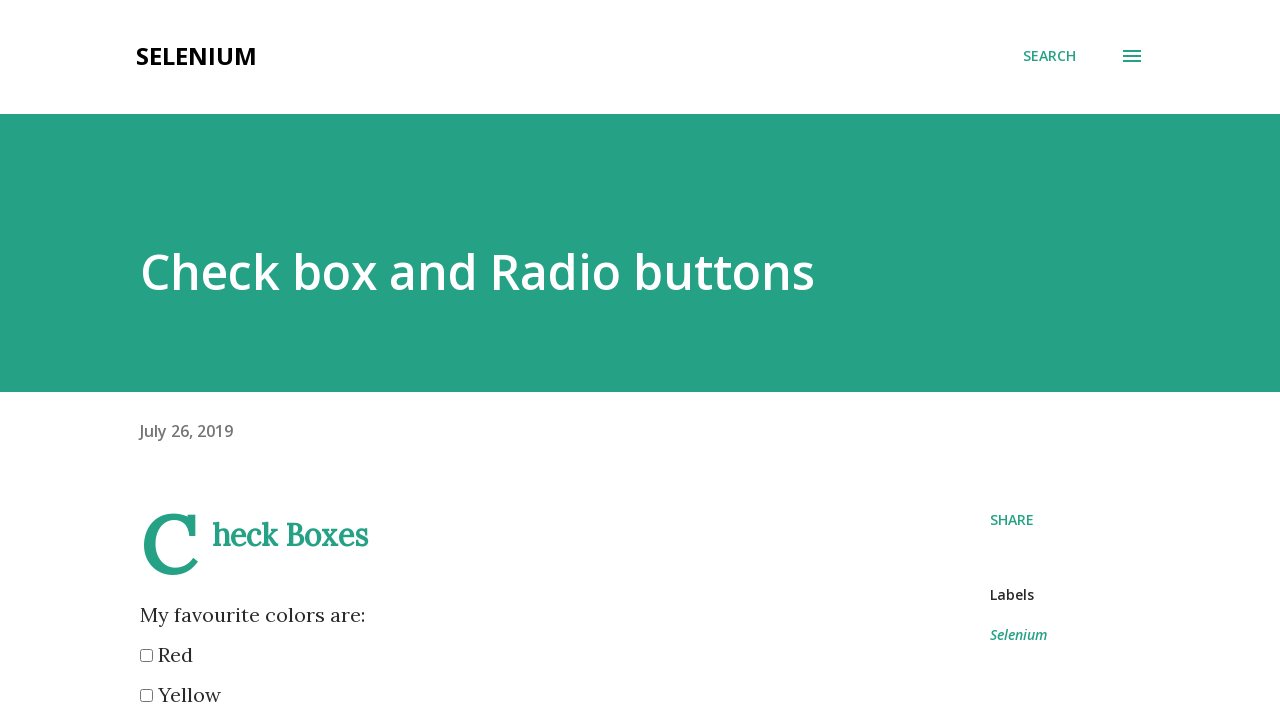

Located all color radio buttons
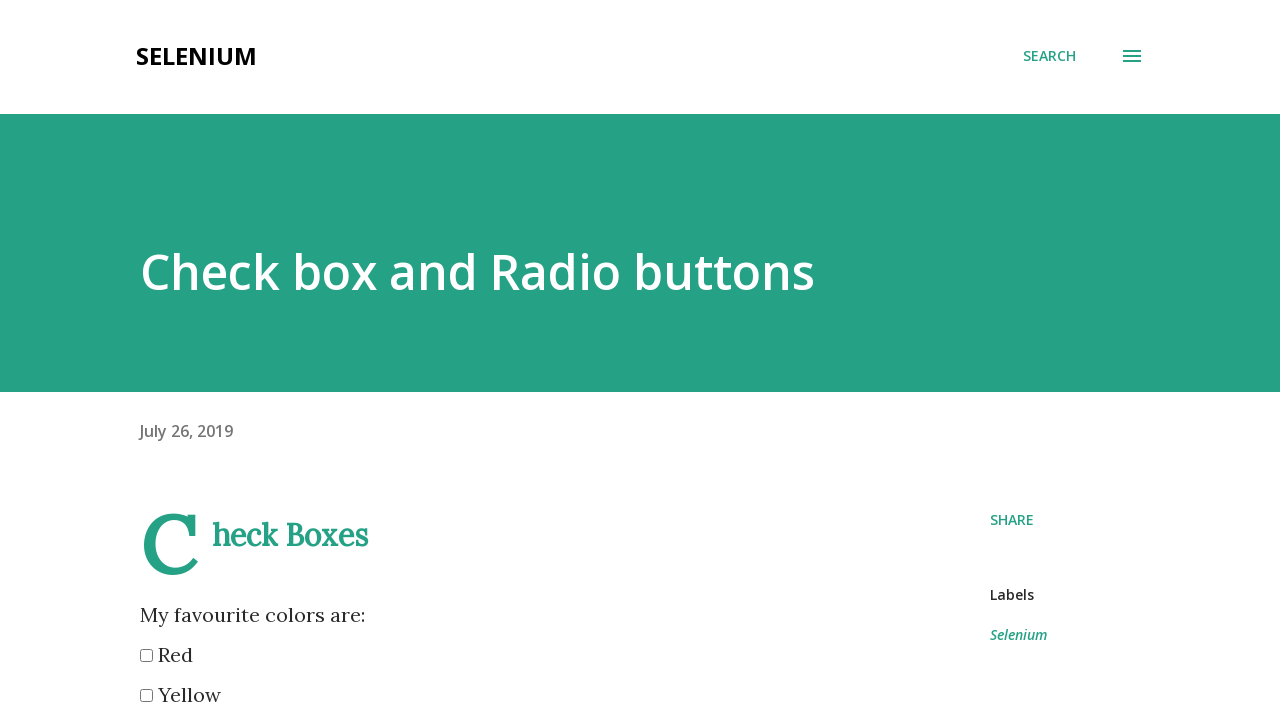

Found 6 color radio buttons
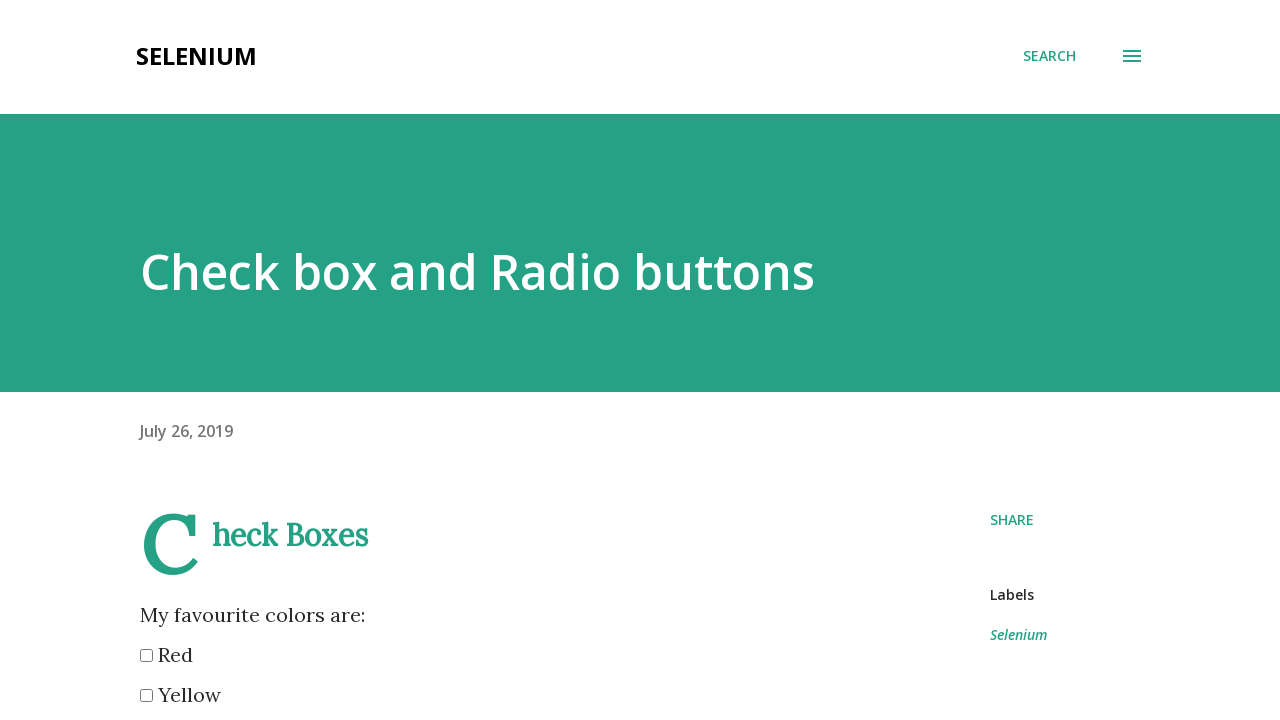

Checking color radio button 1
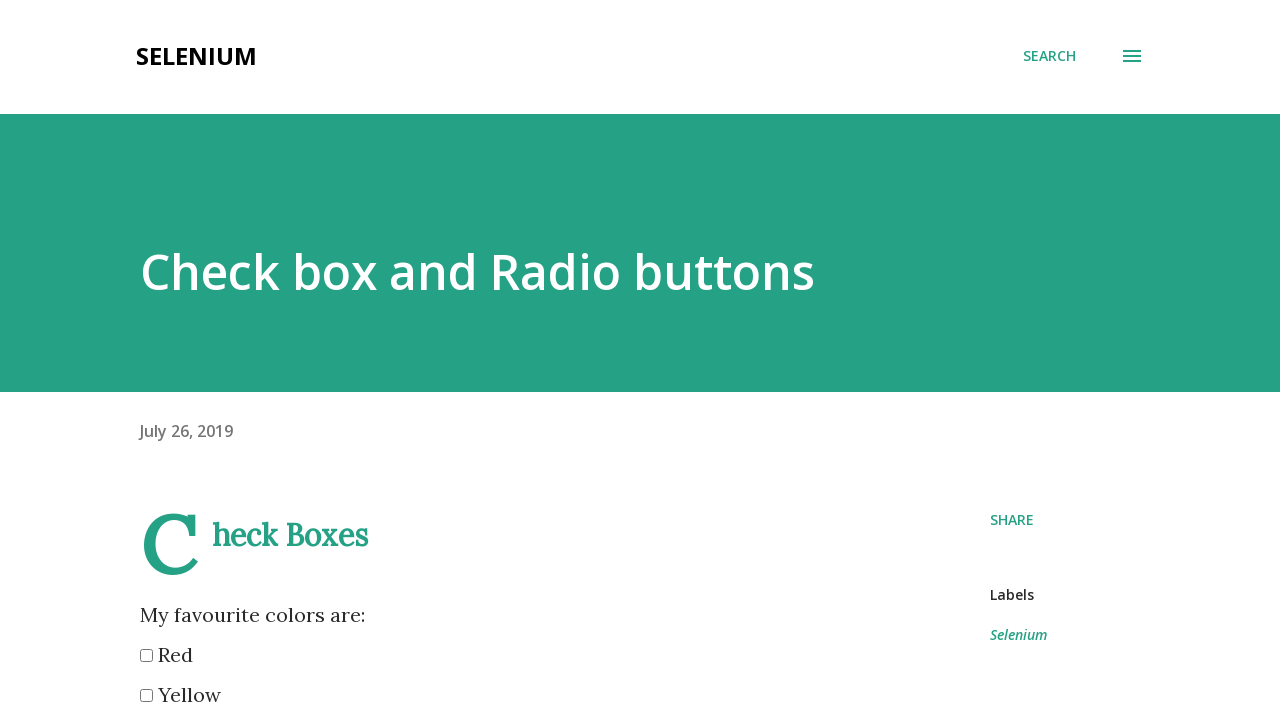

Checking color radio button 2
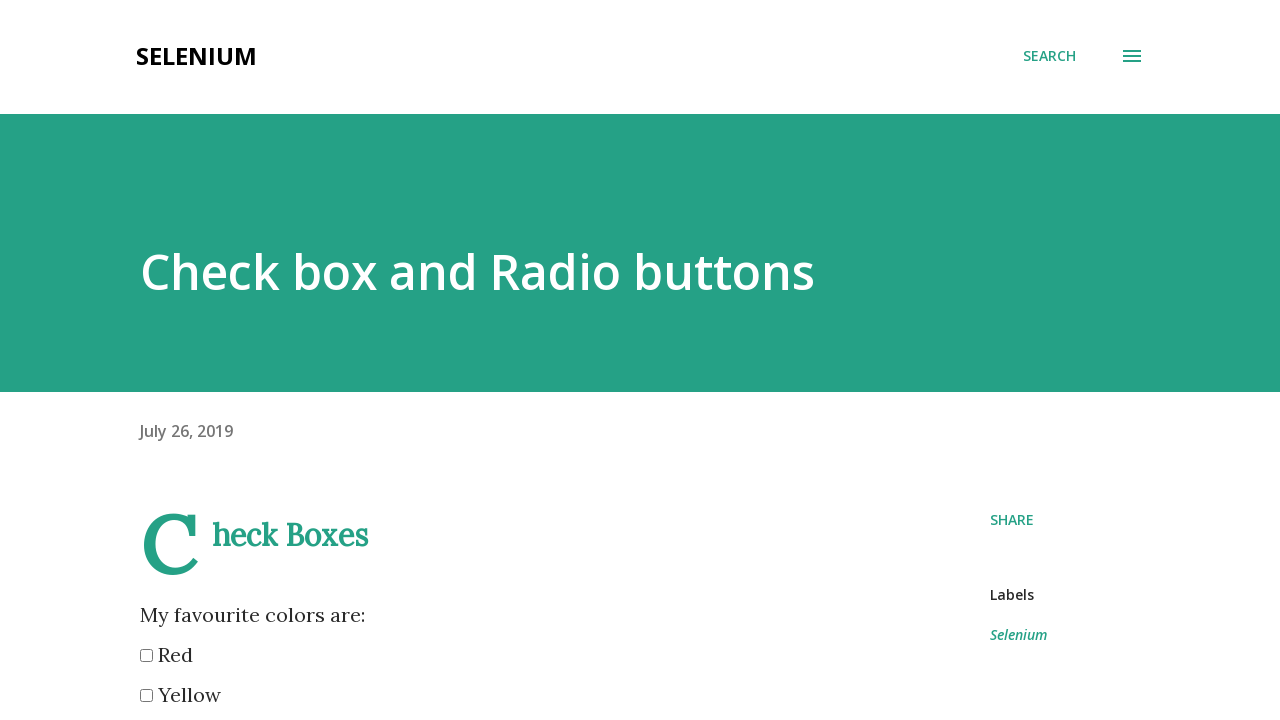

Checking color radio button 3
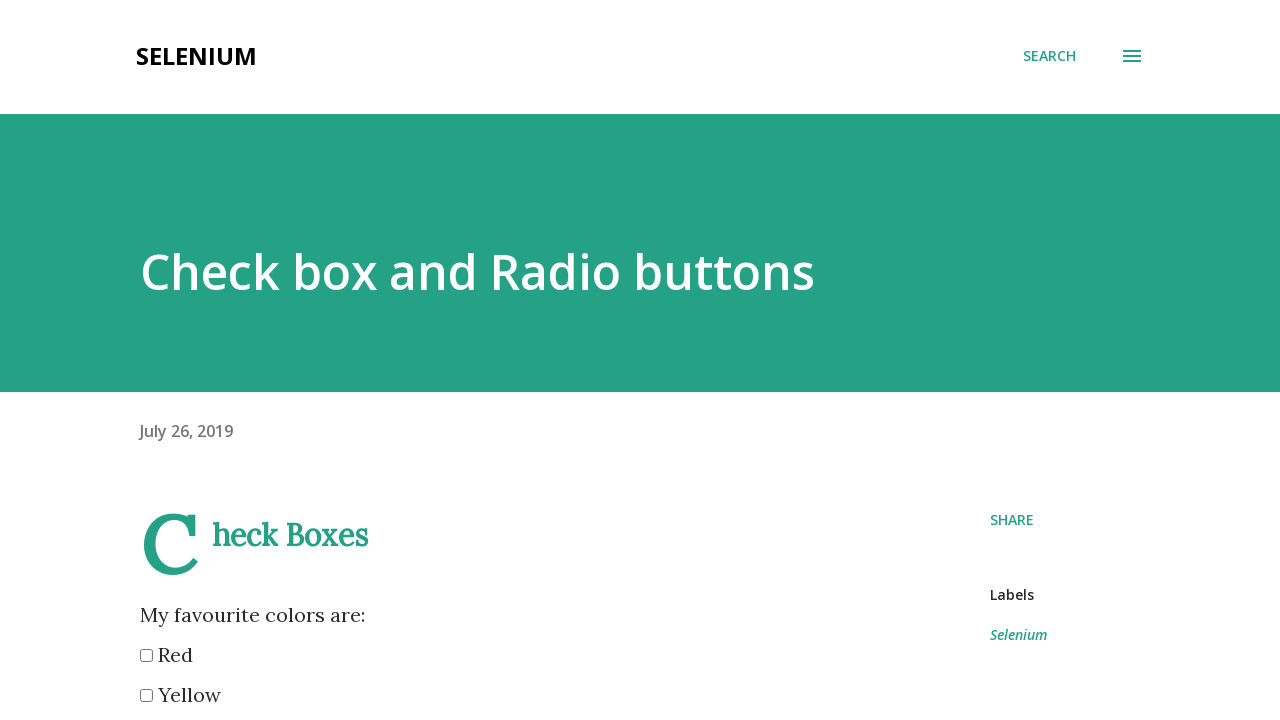

Checking color radio button 4
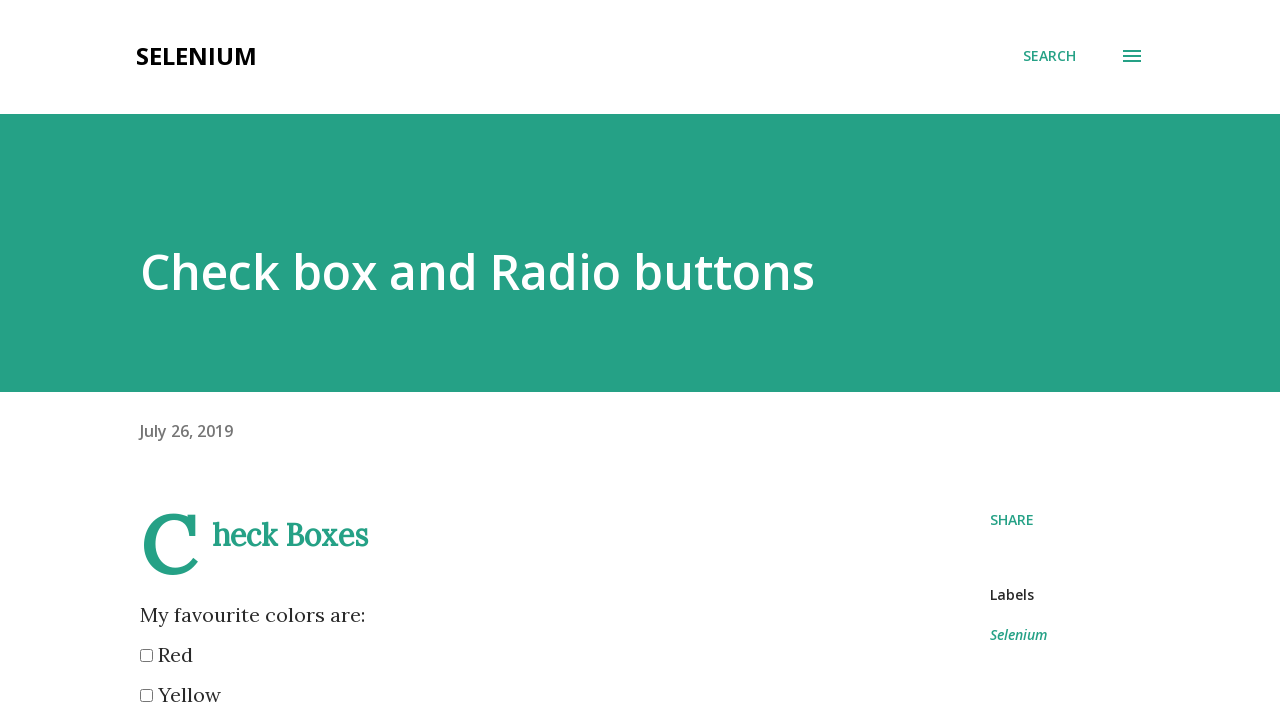

Checking color radio button 5
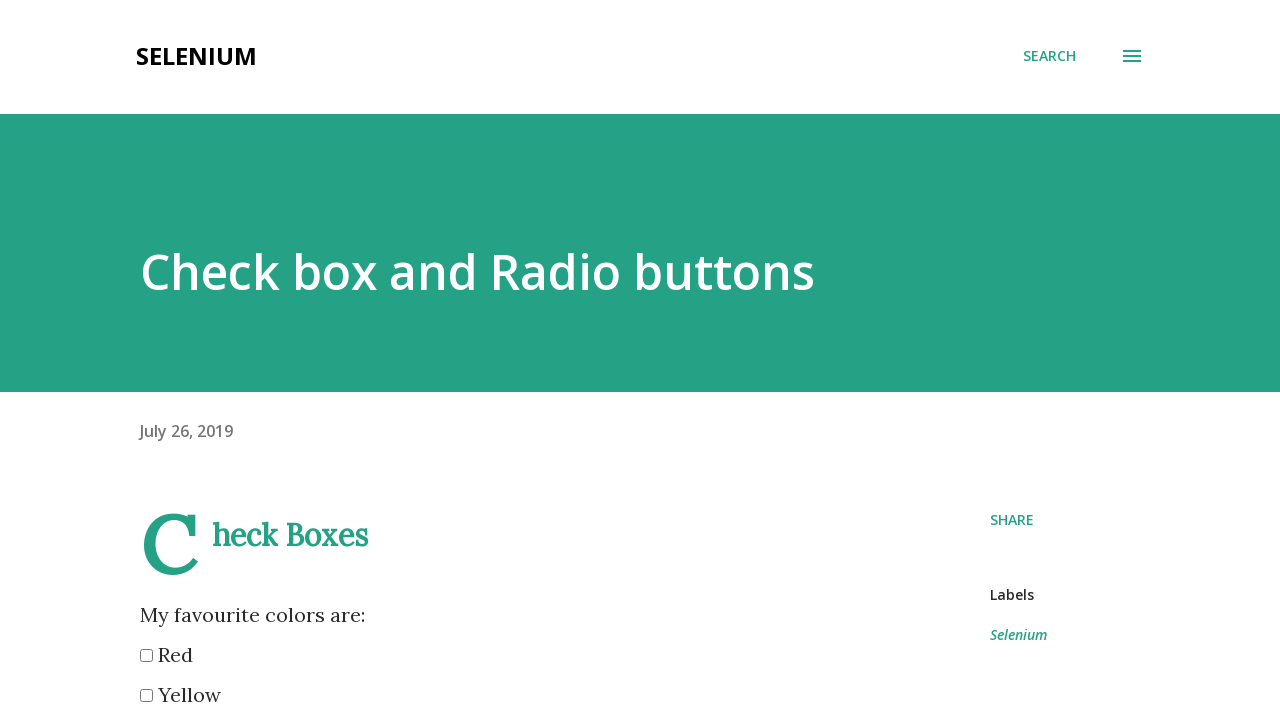

Selected 'green' color radio button at (146, 360) on input[name='color'] >> nth=4
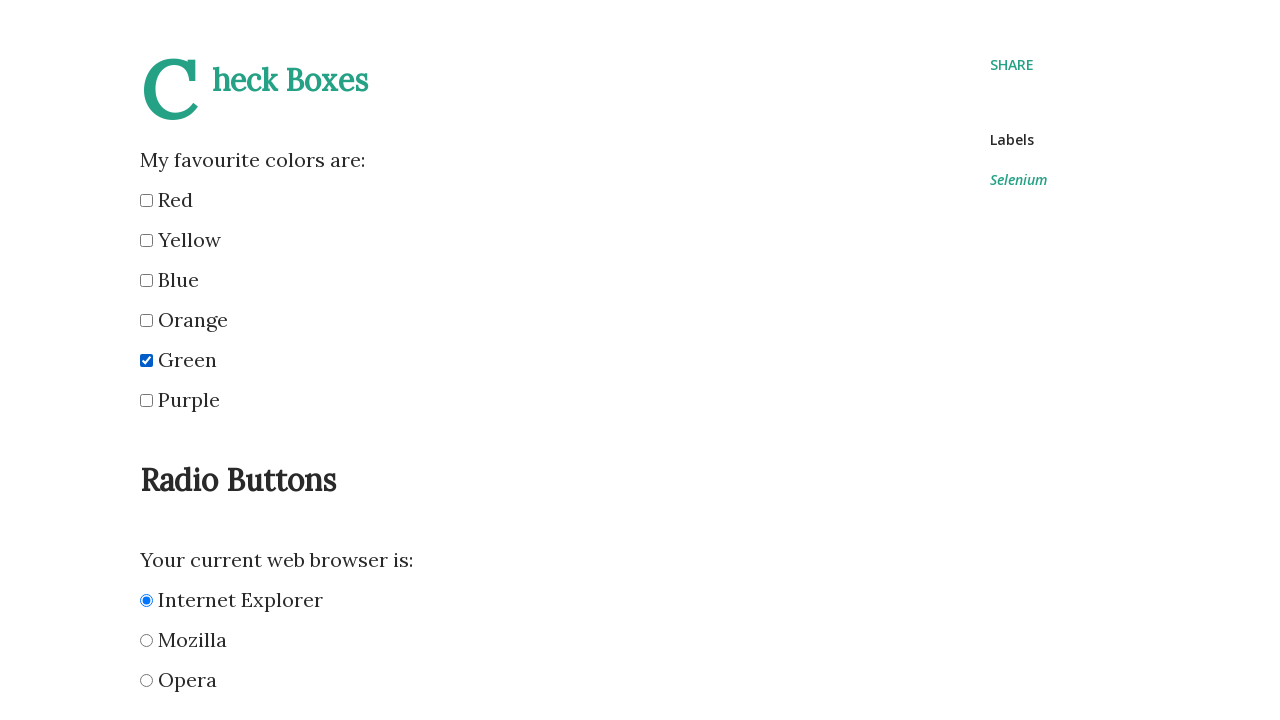

Located all browser checkboxes
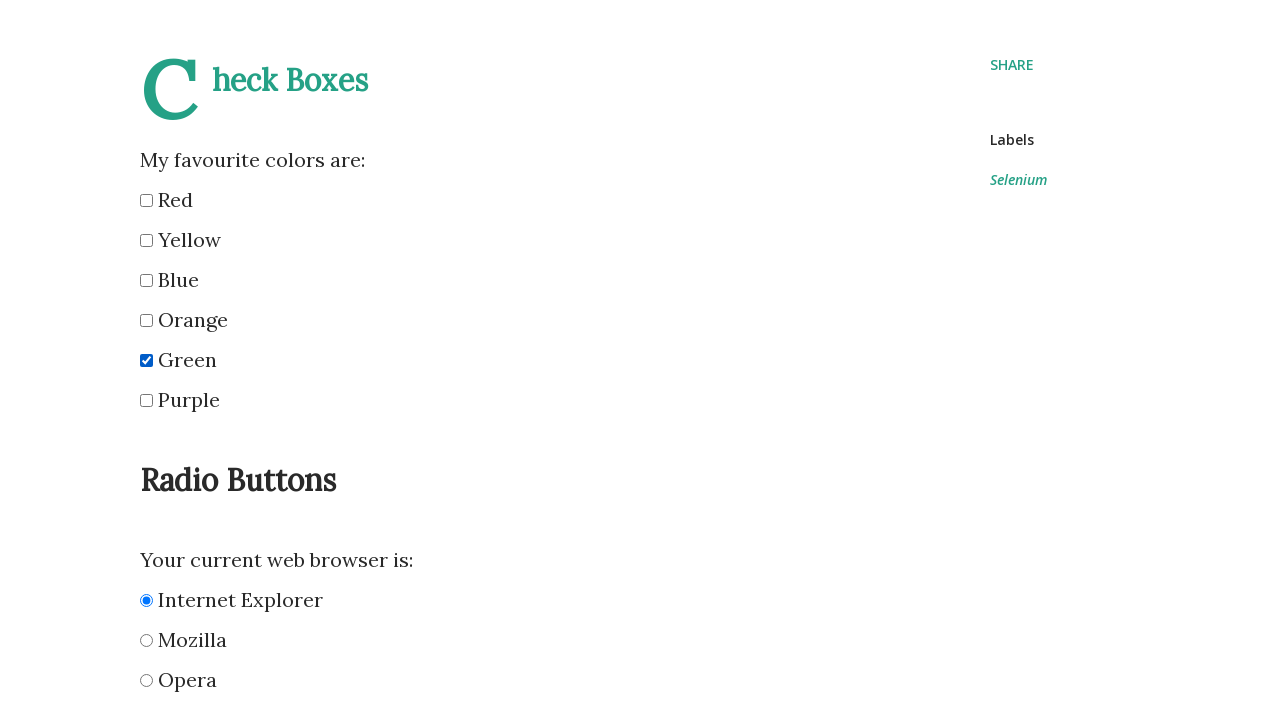

Found 3 browser checkboxes
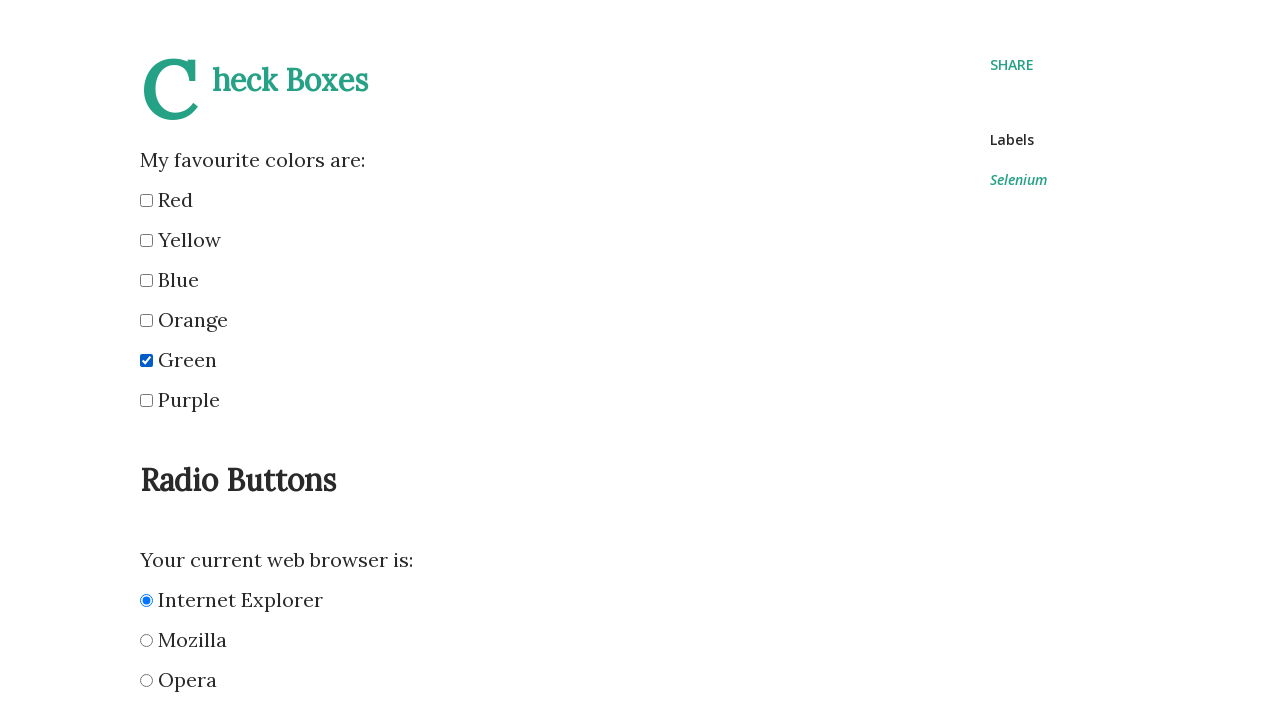

Checking browser checkbox 1
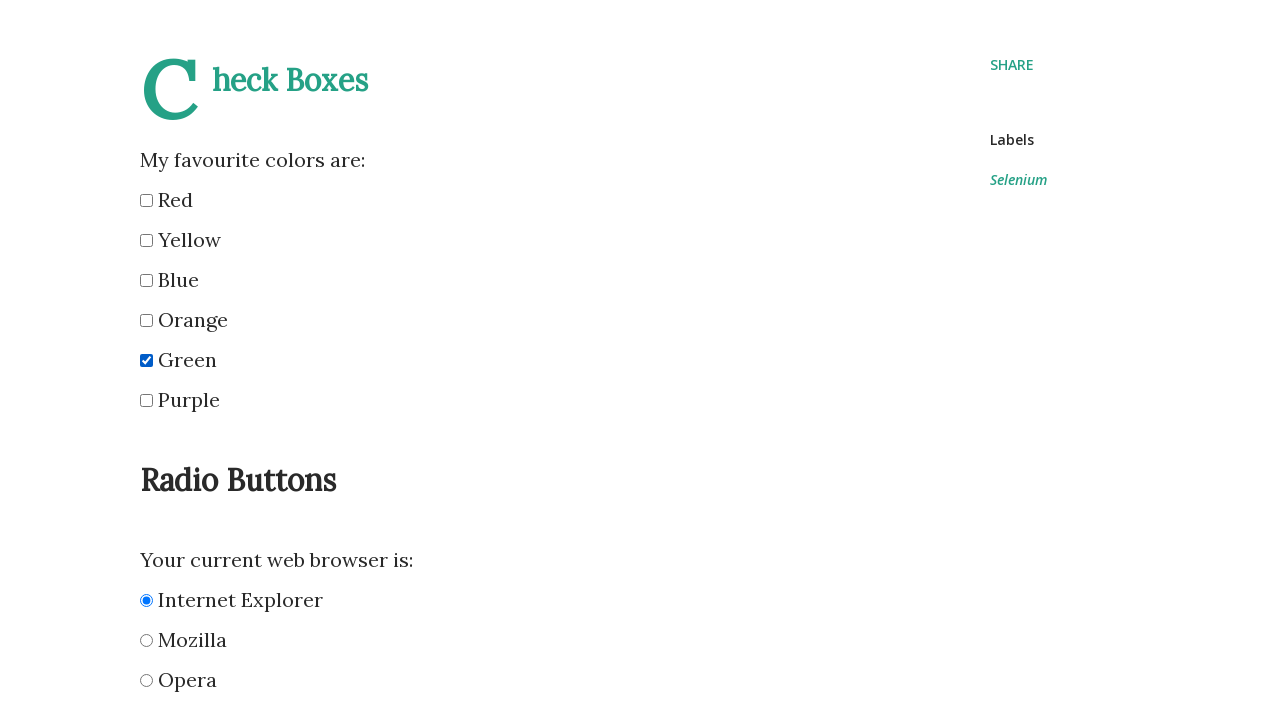

Selected 'IE' browser checkbox at (146, 600) on input[name='browser'] >> nth=0
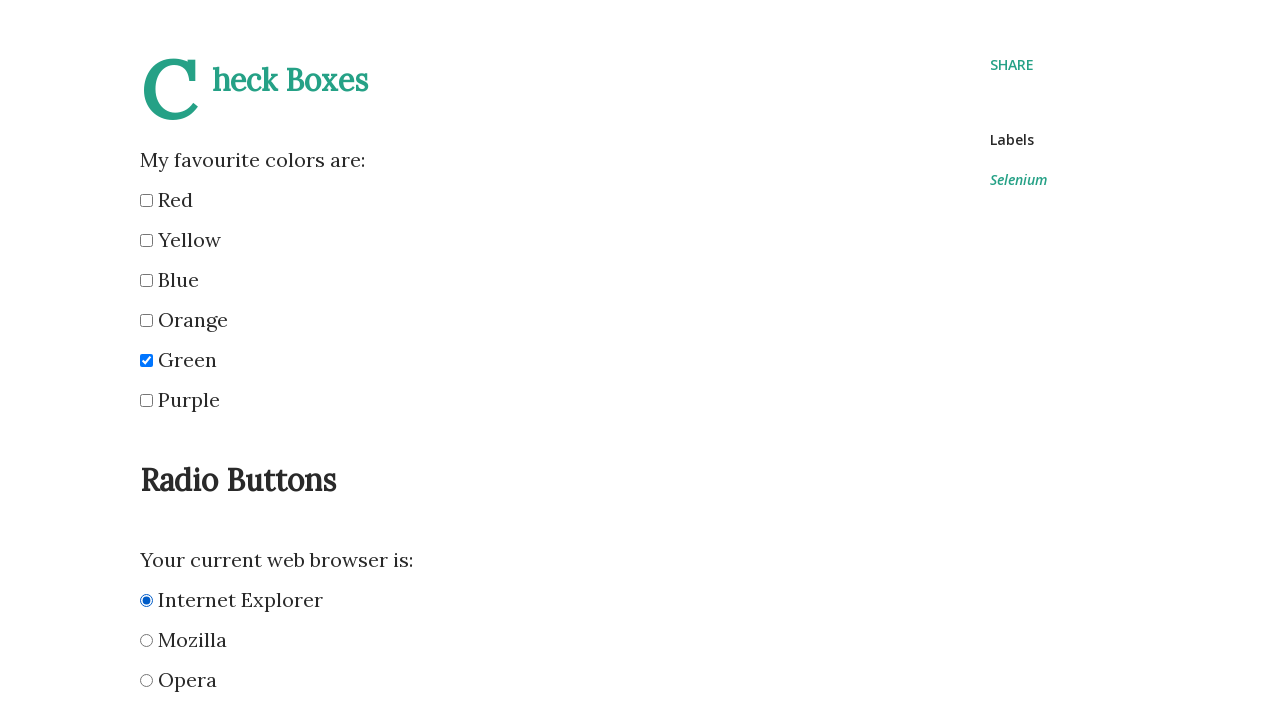

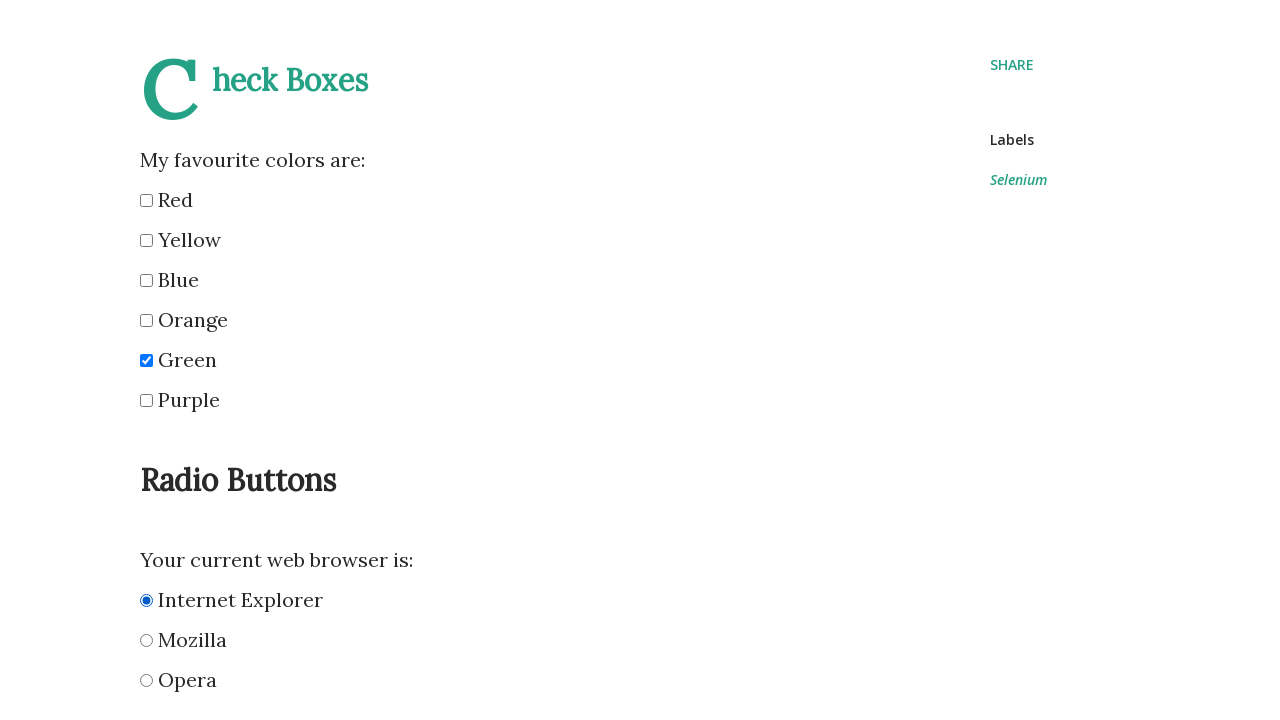